Tests selecting a radio button and verifies the selection is displayed

Starting URL: https://demoqa.com/radio-button

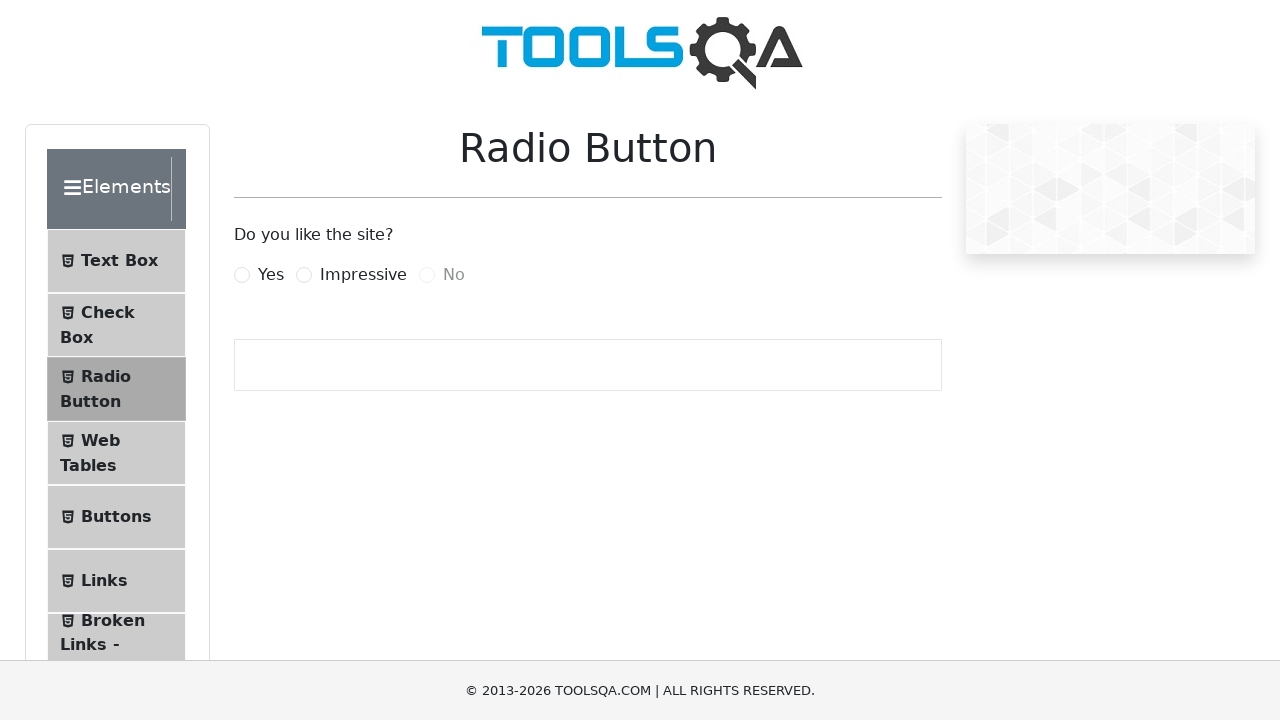

Clicked the Impressive radio button label at (363, 275) on [for='impressiveRadio']
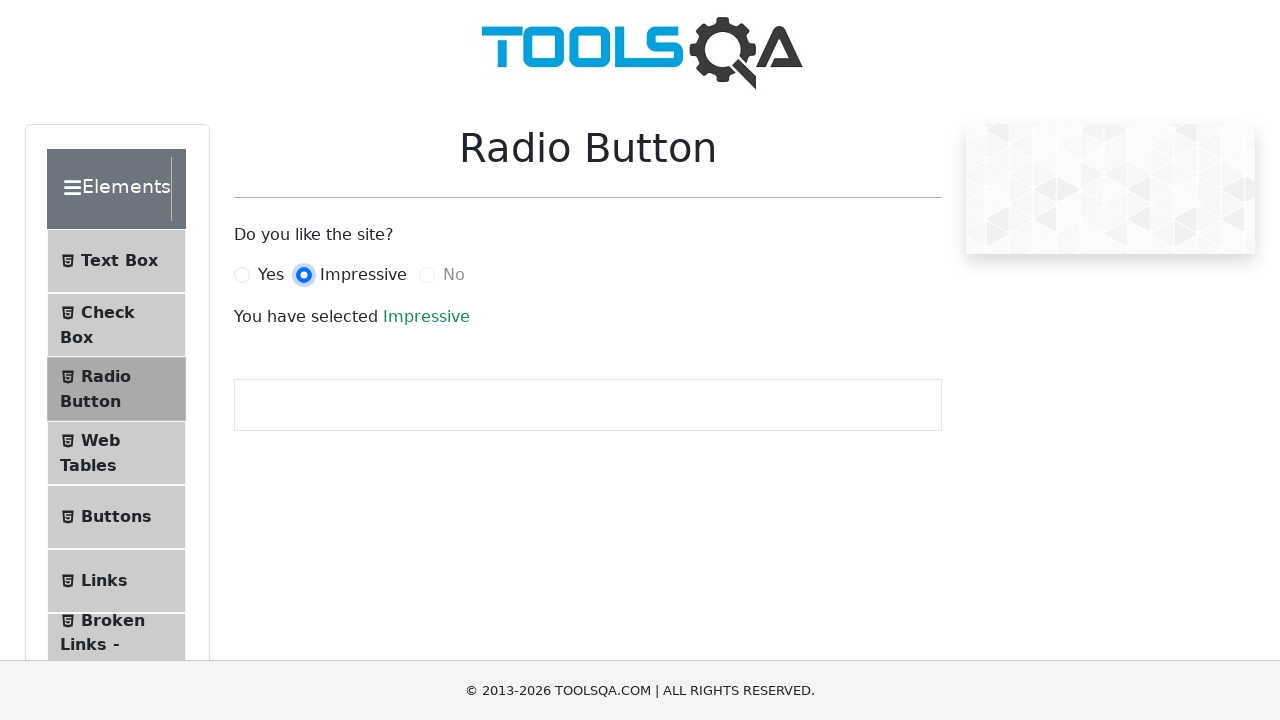

Verified success text is visible after selecting radio button
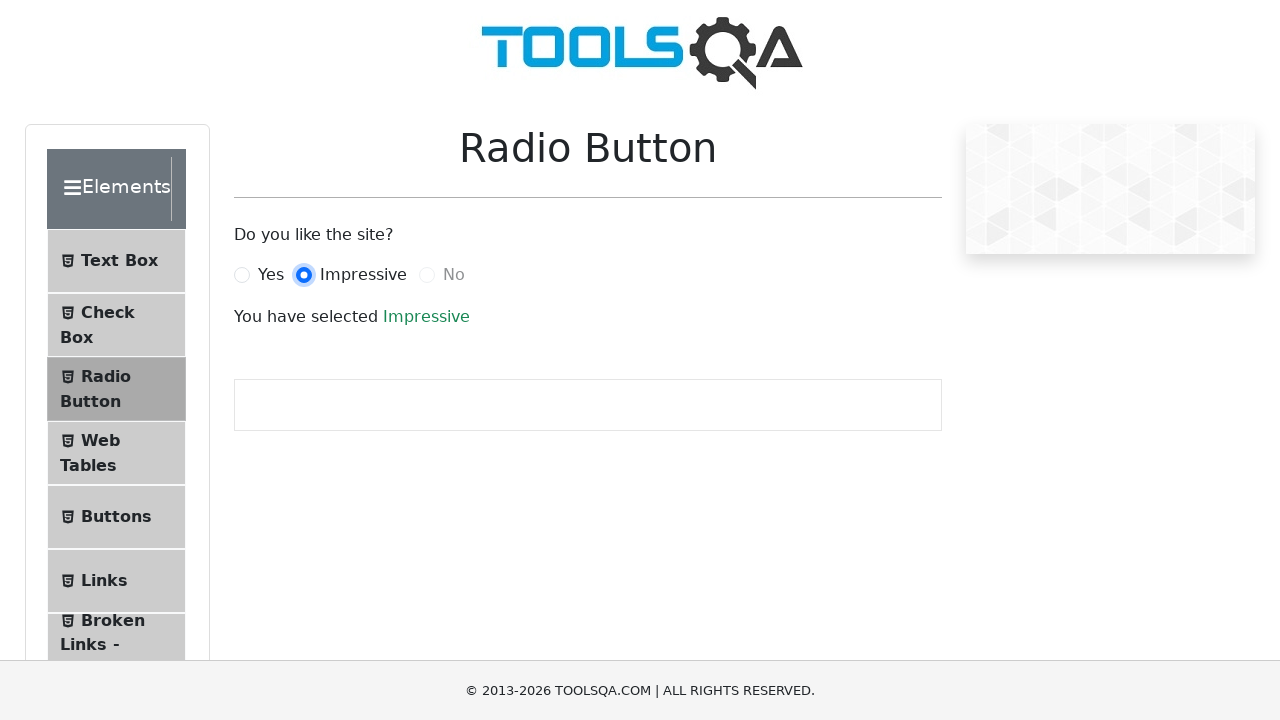

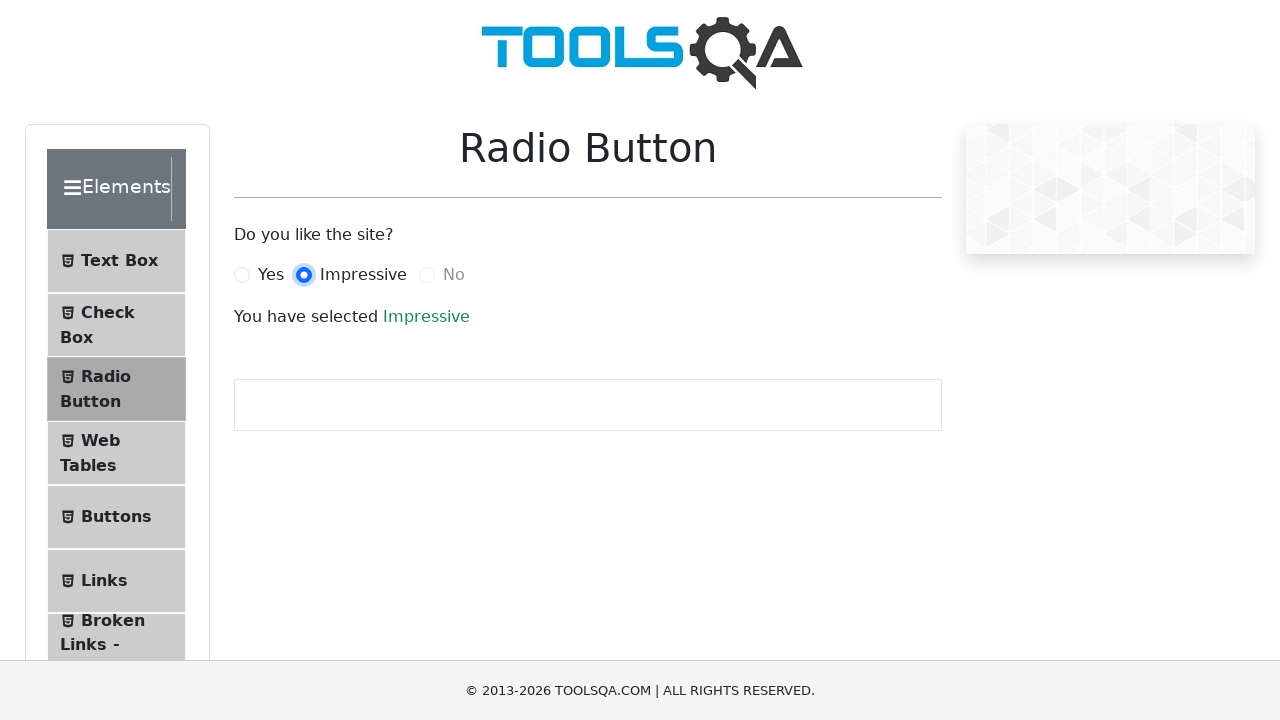